Tests resetting the list back to original state by clicking the Reset list button

Starting URL: https://kristinek.github.io/site/tasks/list_of_people_with_jobs.html

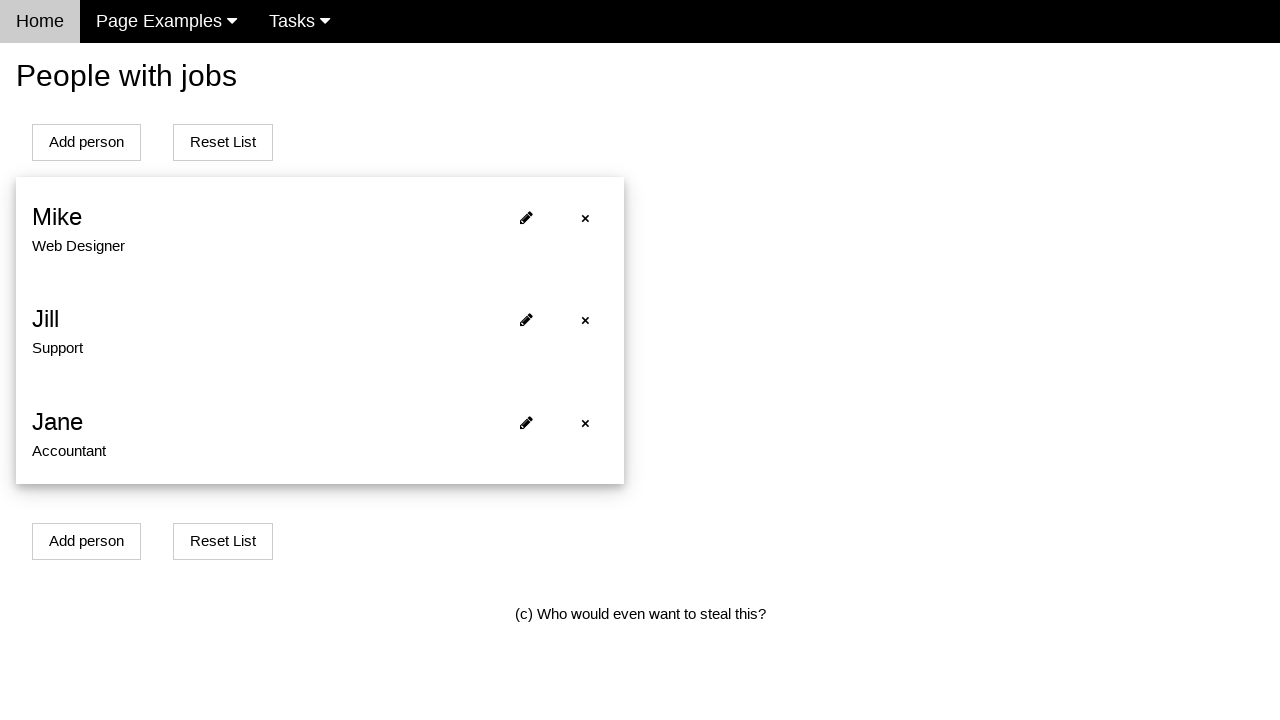

Waited for list to load with .name selector
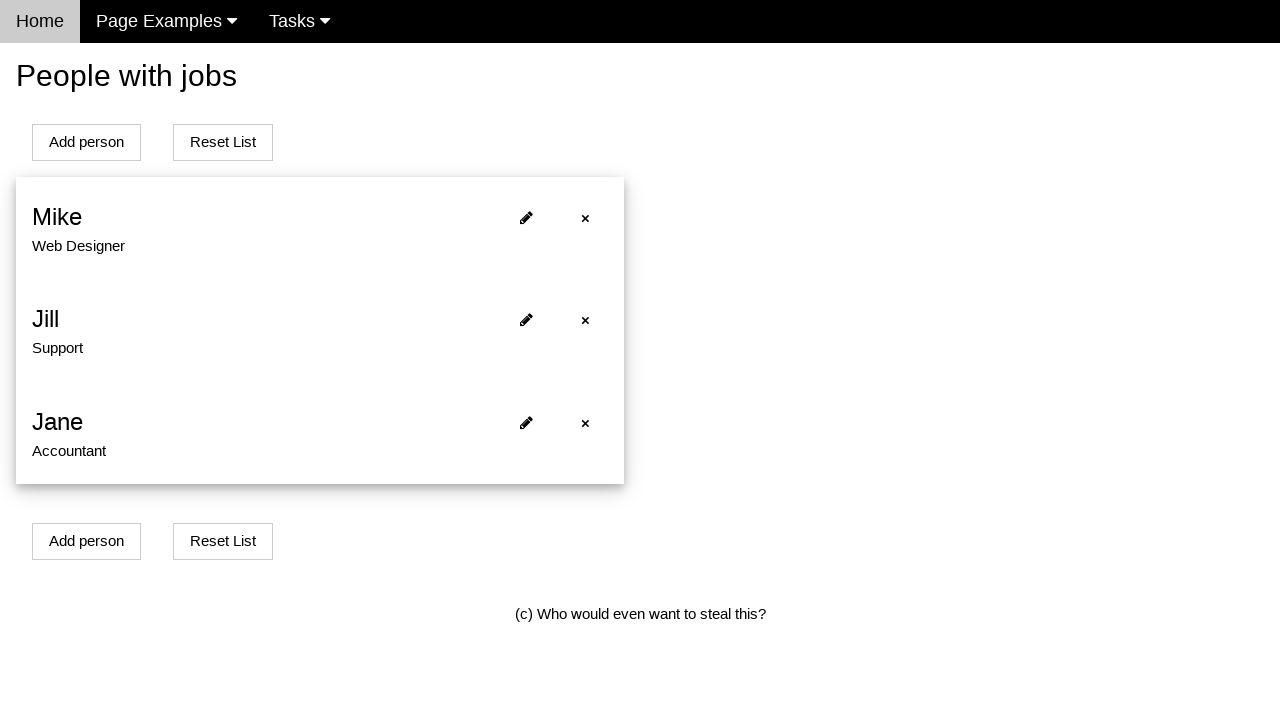

Clicked Reset list button at (223, 142) on xpath=//*[@onclick='resetListOfPeople()']
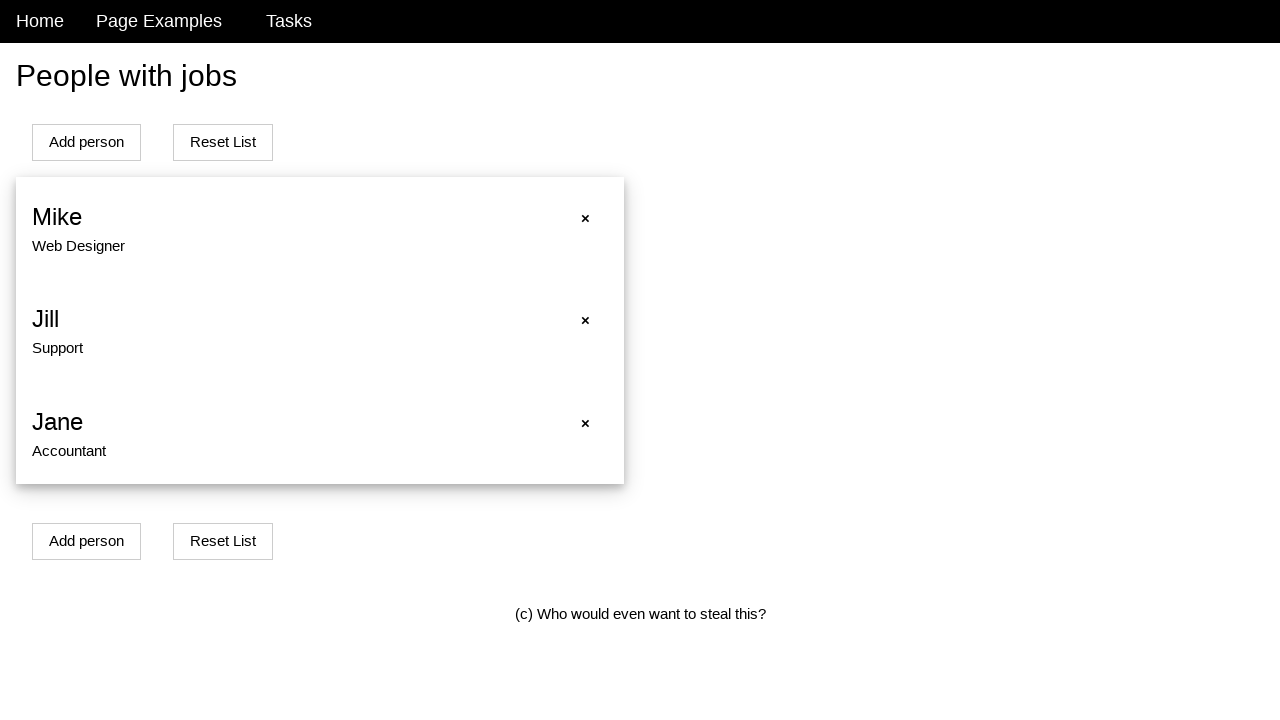

Waited for list to reset and original names to be present
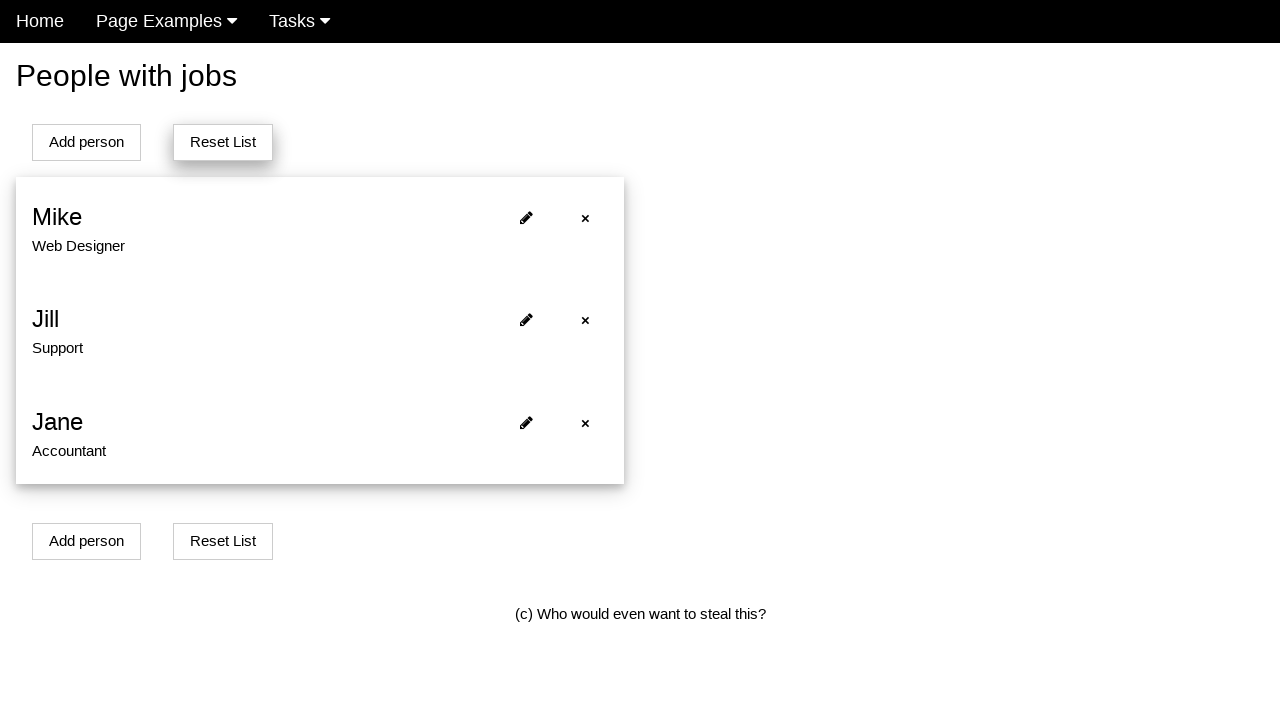

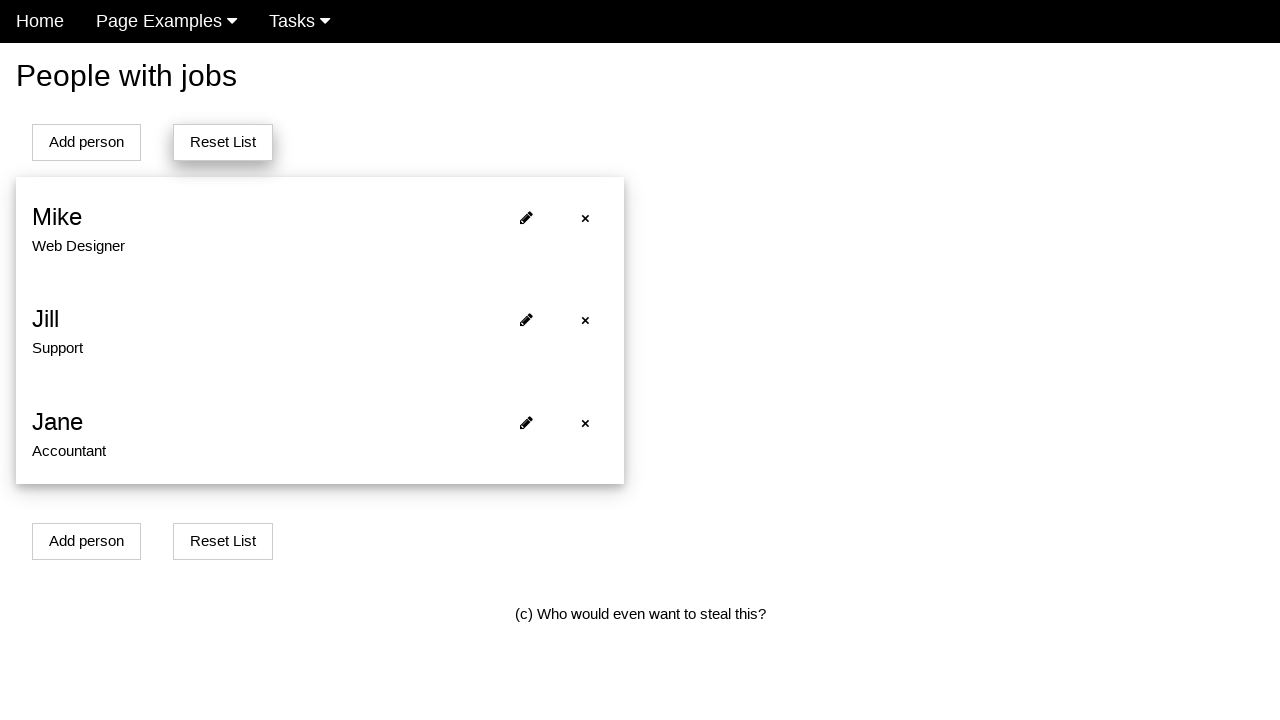